Tests a booking system by waiting for a specific price, clicking book button, solving a math problem, and submitting the answer

Starting URL: http://suninjuly.github.io/explicit_wait2.html

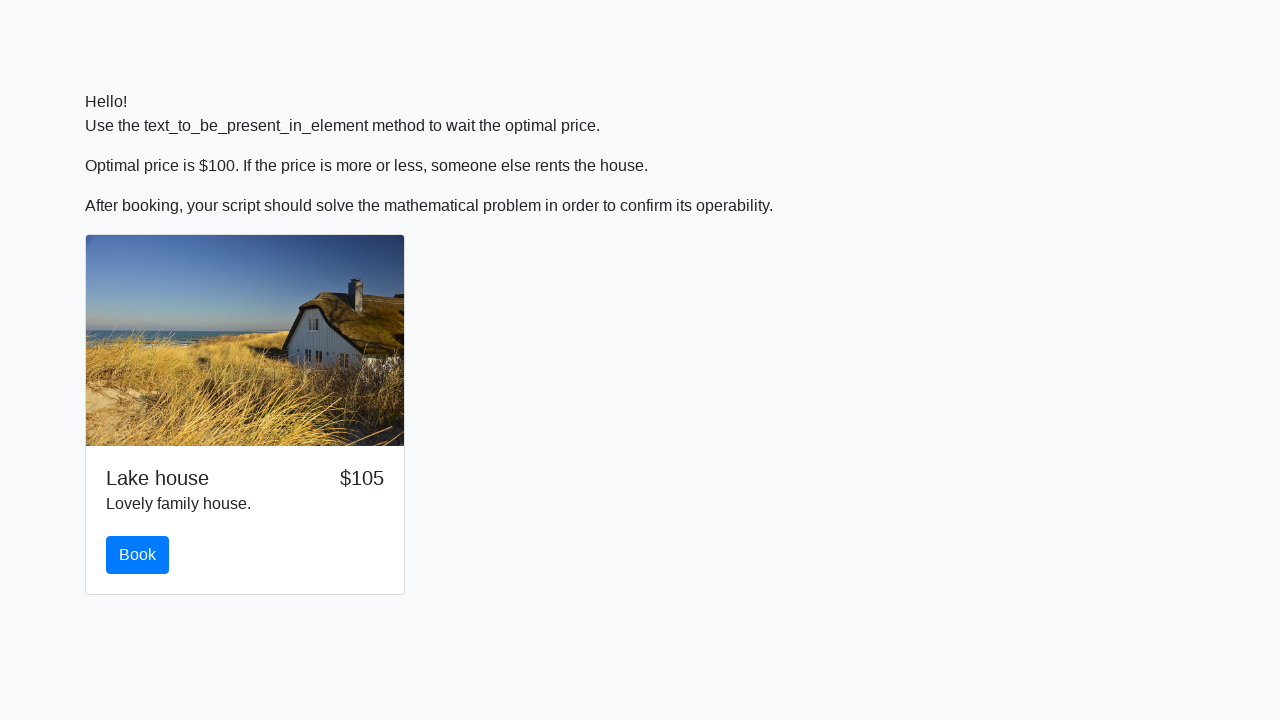

Waited for price to reach $100
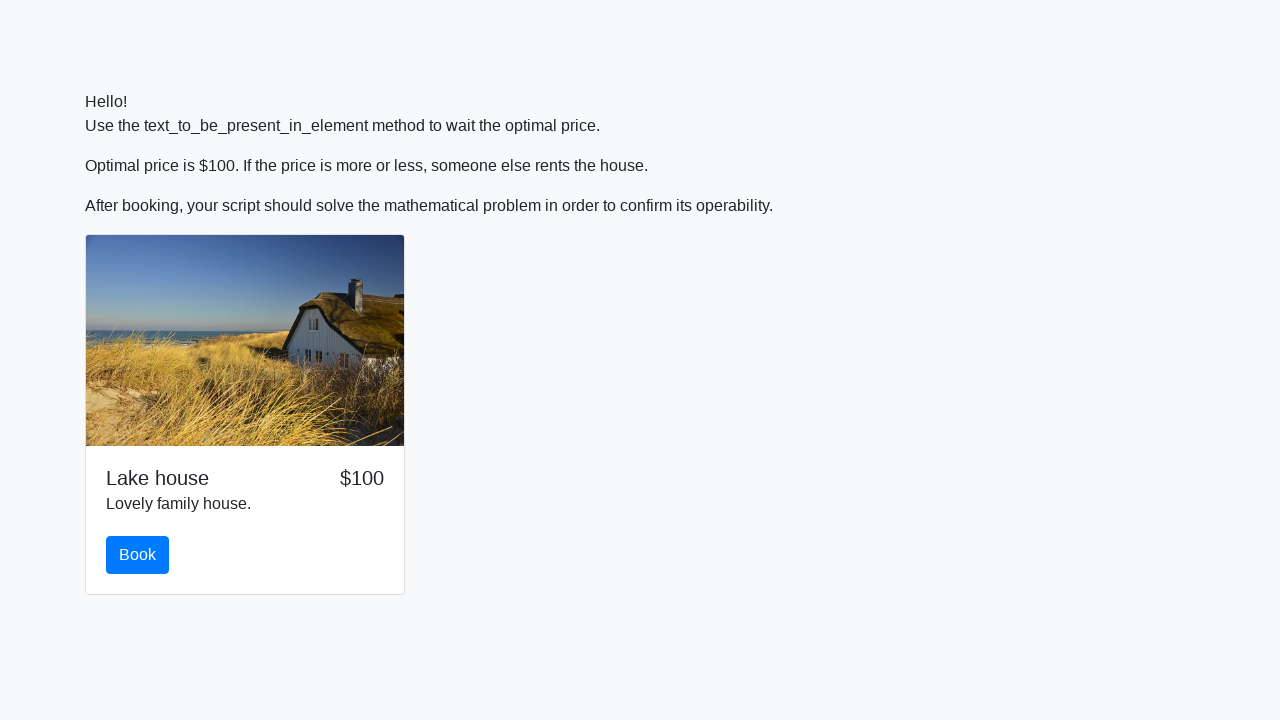

Clicked the book button at (138, 555) on #book
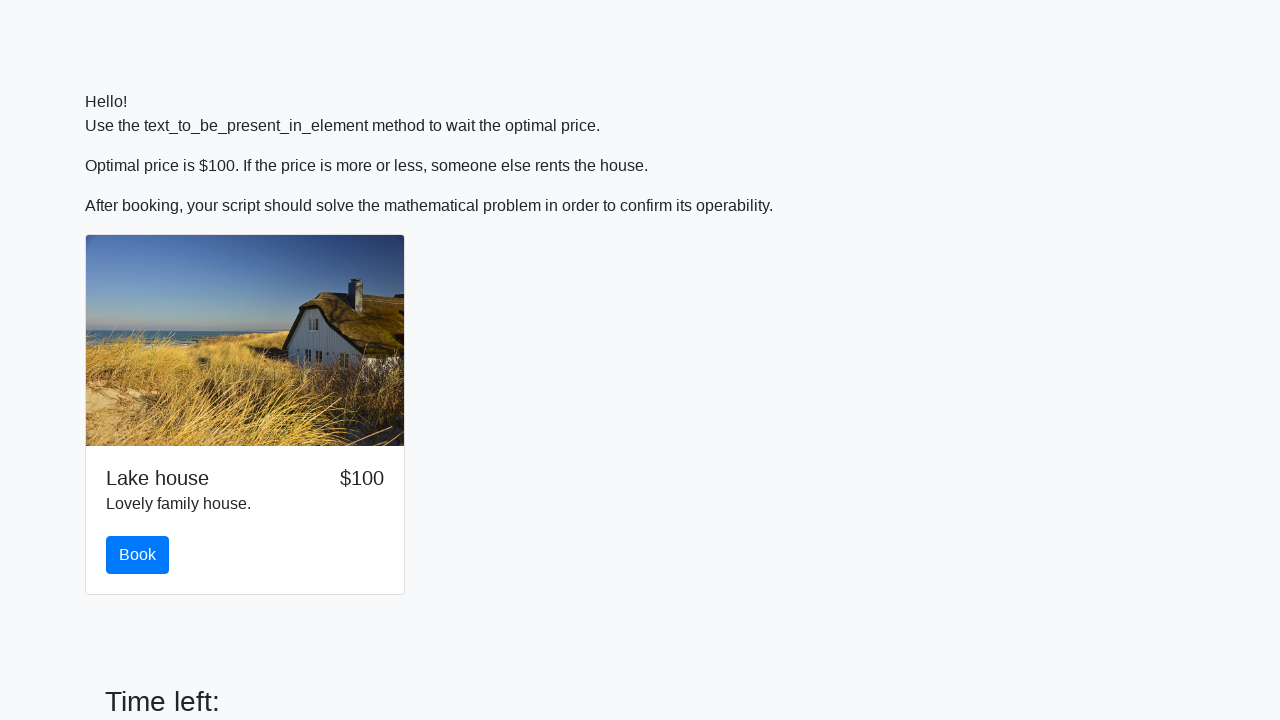

Retrieved the input number value
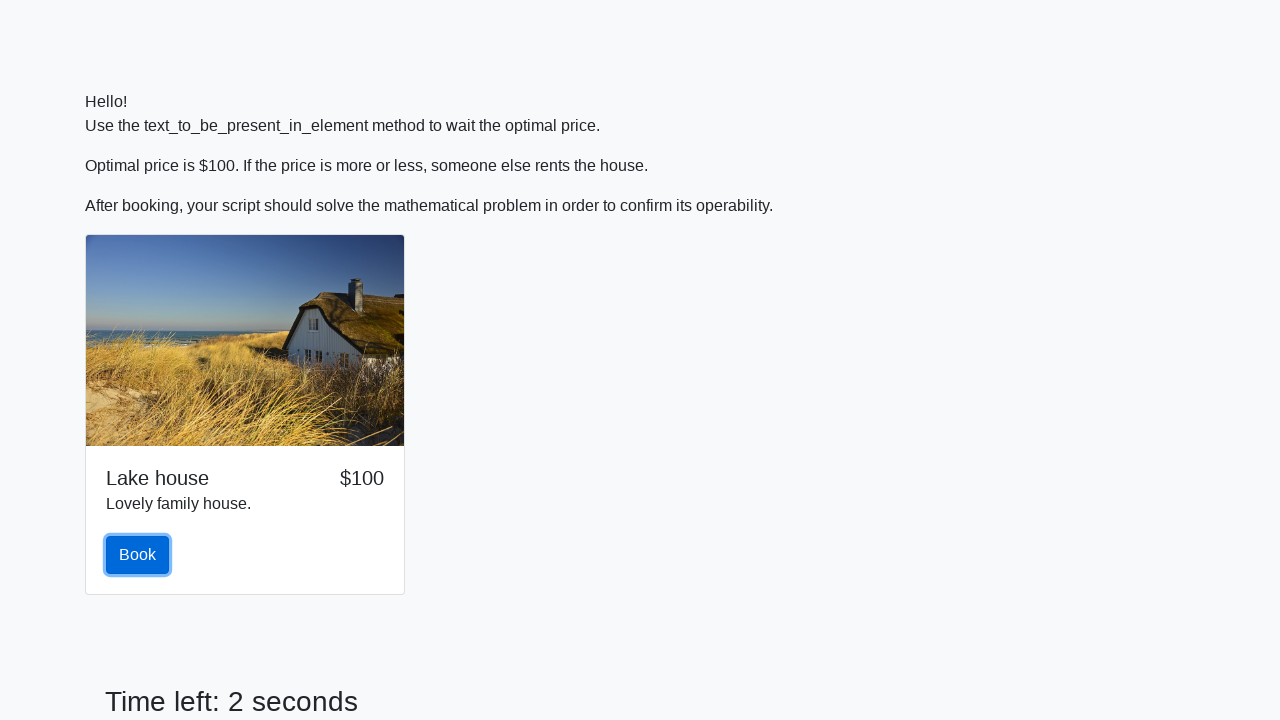

Calculated the math problem answer using logarithm and sine
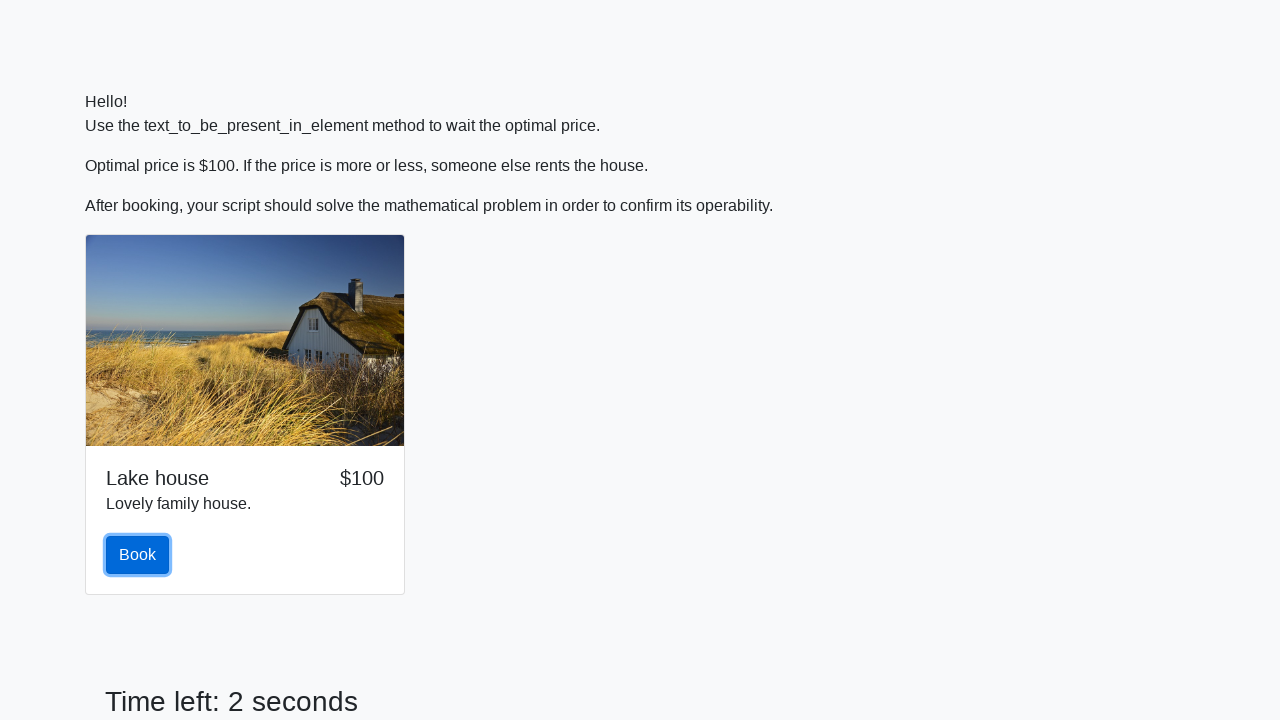

Filled in the calculated answer on #answer
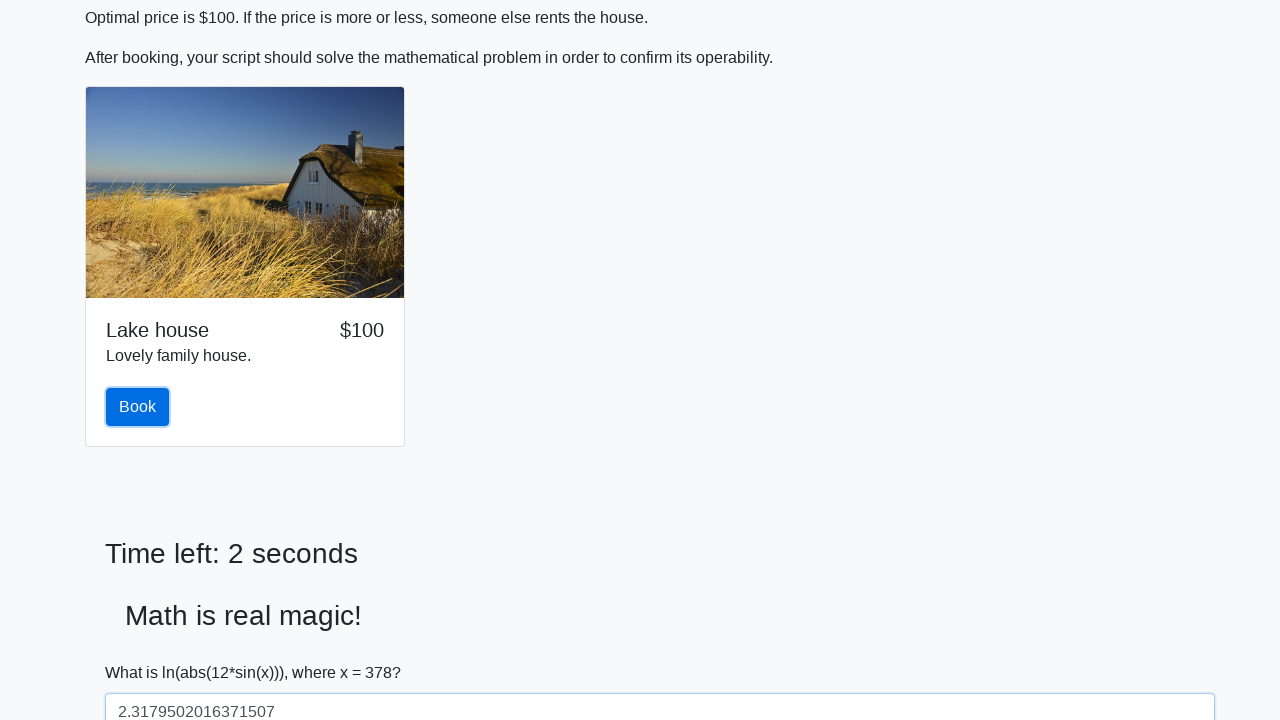

Clicked the solve button to submit the answer at (143, 651) on #solve
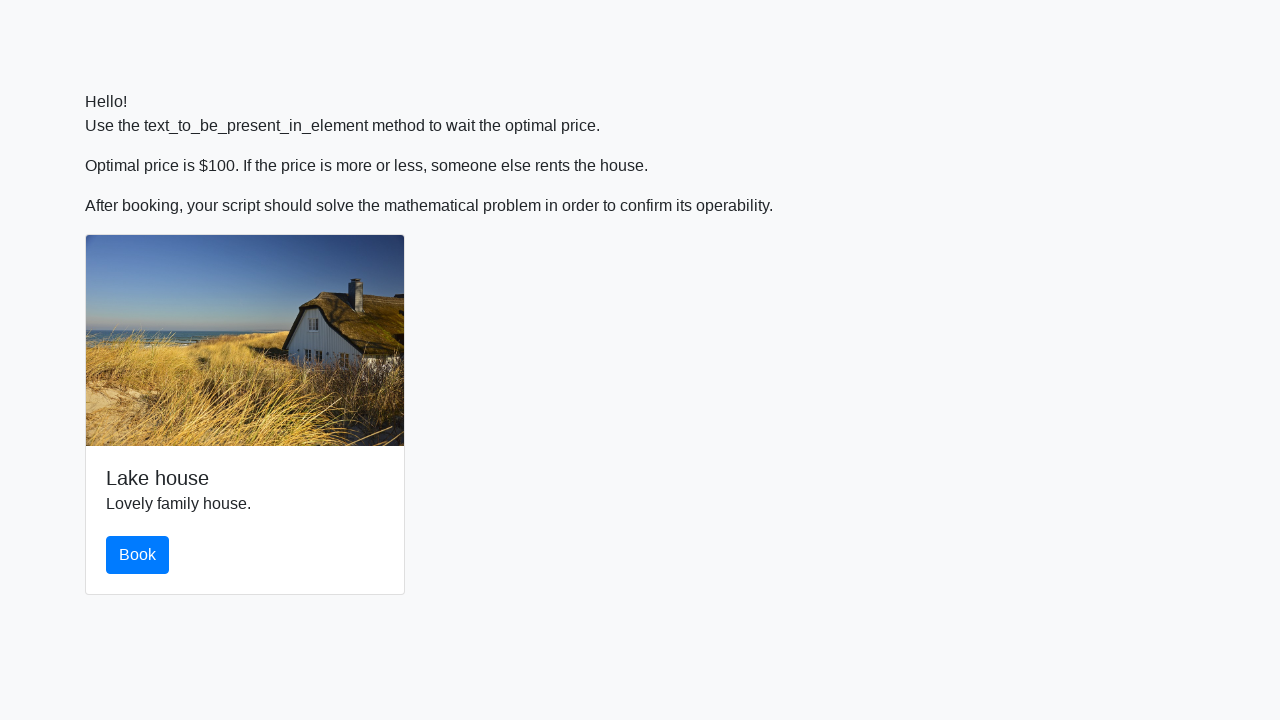

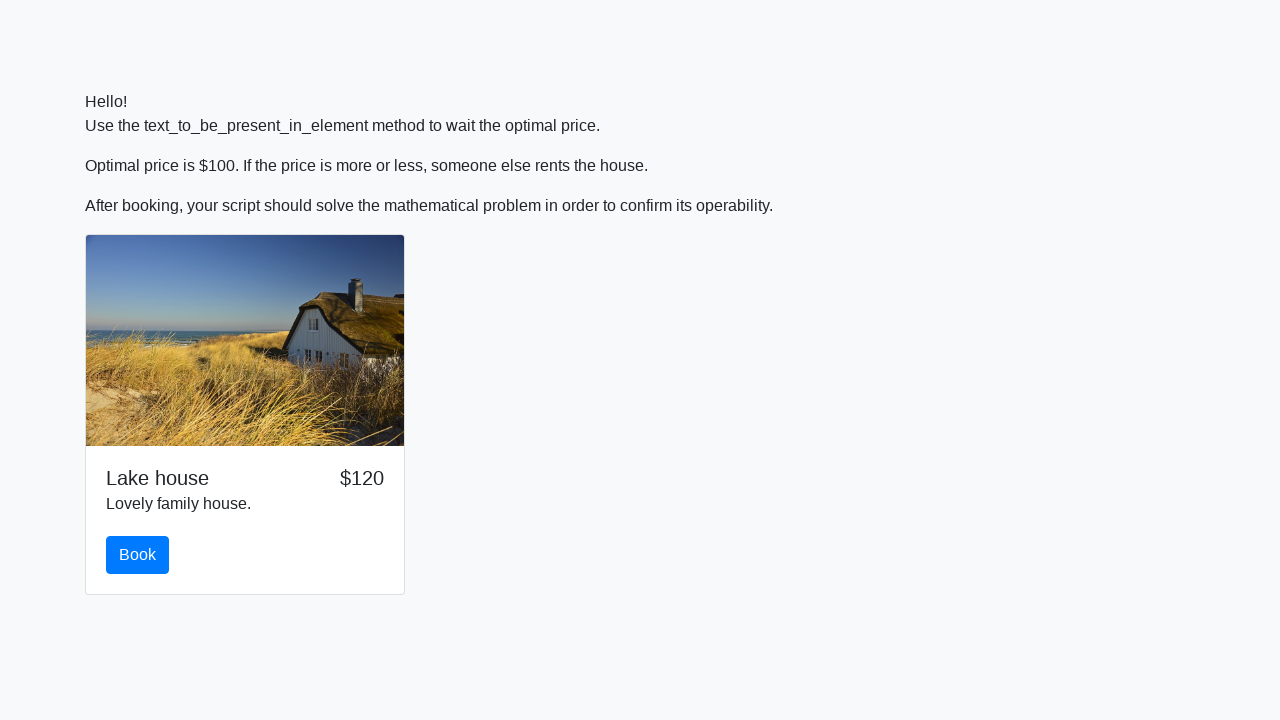